Navigates to Dropdown page, selects Option 1, and verifies the selection

Starting URL: https://the-internet.herokuapp.com/

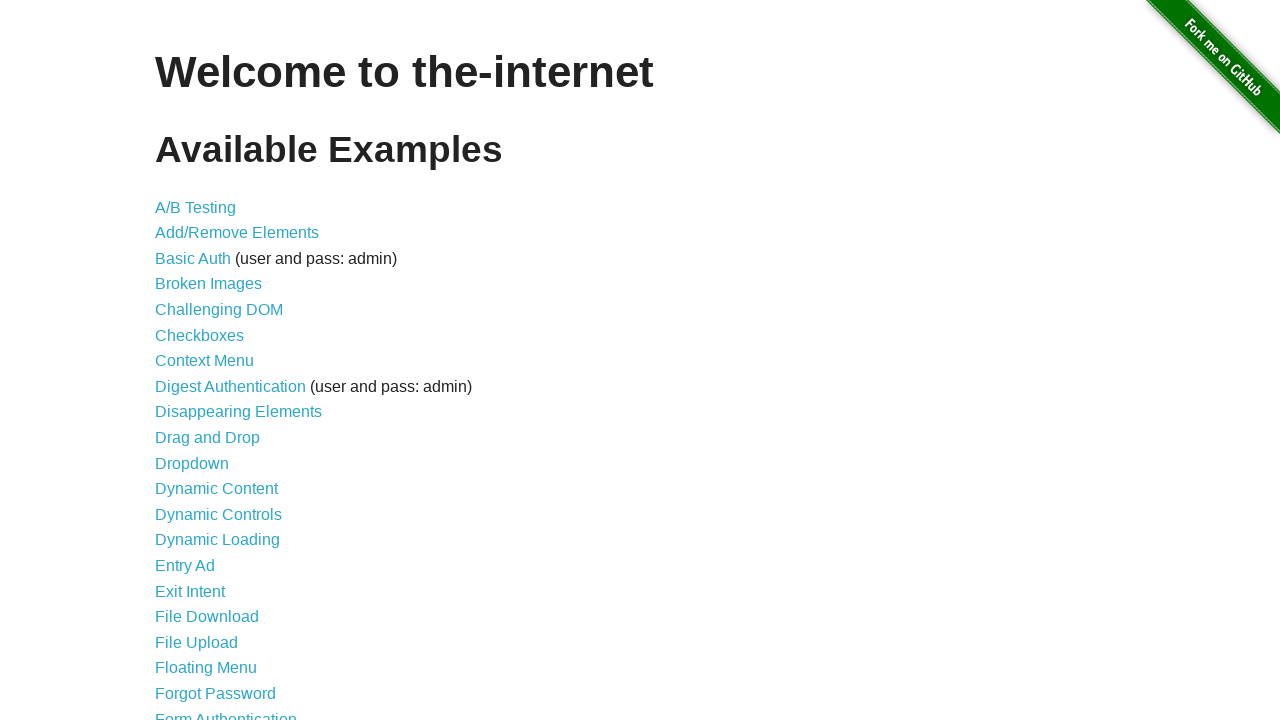

Navigated to The Internet homepage
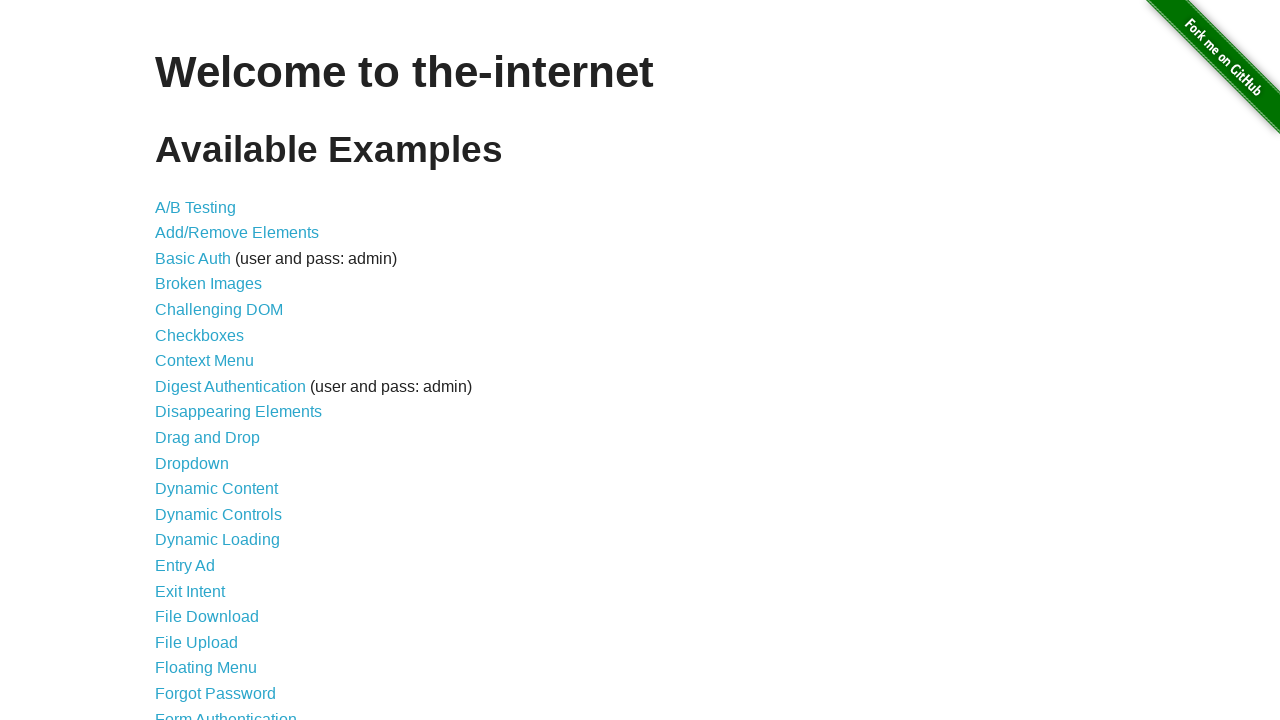

Clicked Dropdown link to navigate to Dropdown page at (192, 463) on internal:role=link[name="Dropdown"i]
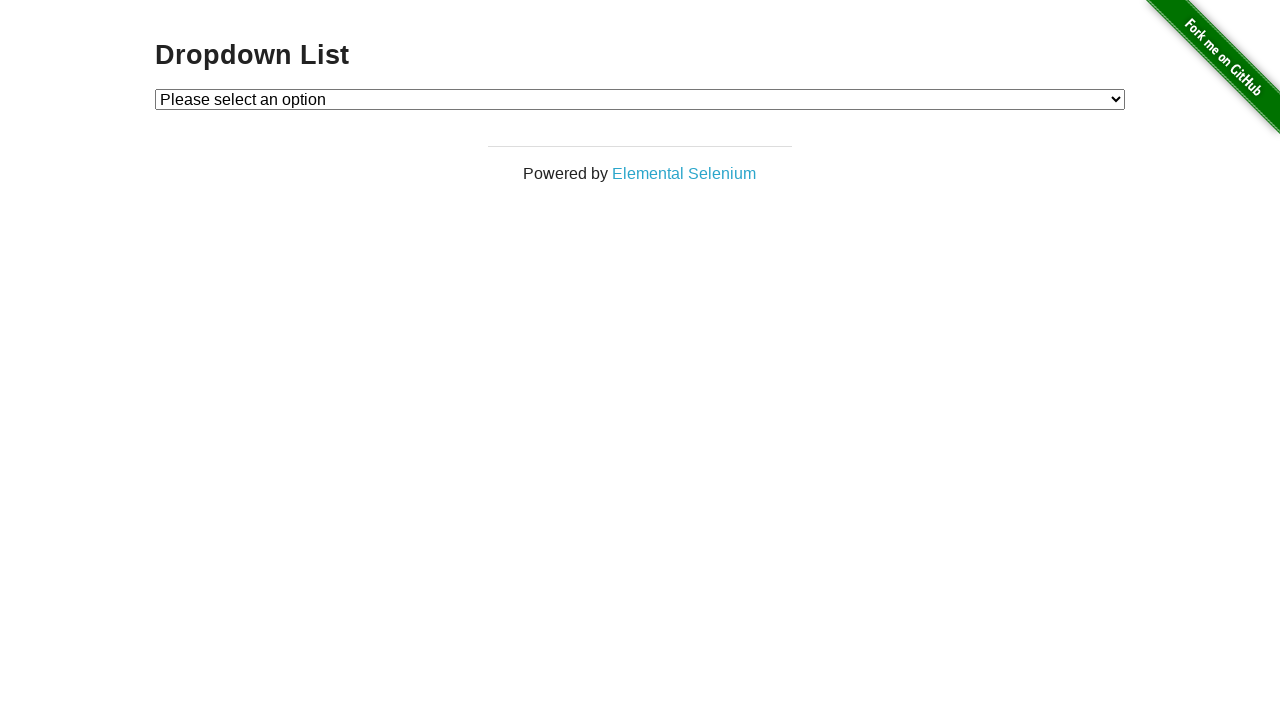

Selected Option 1 from dropdown menu on #dropdown
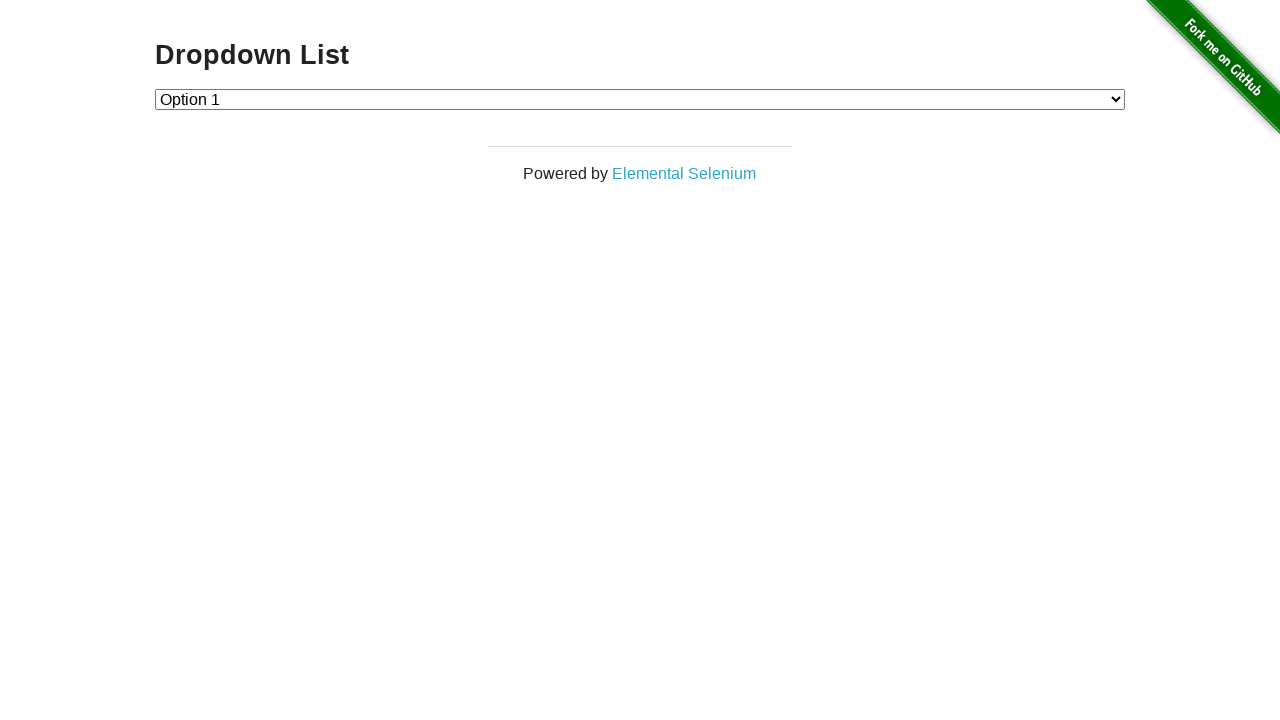

Verified that Option 1 is selected in dropdown
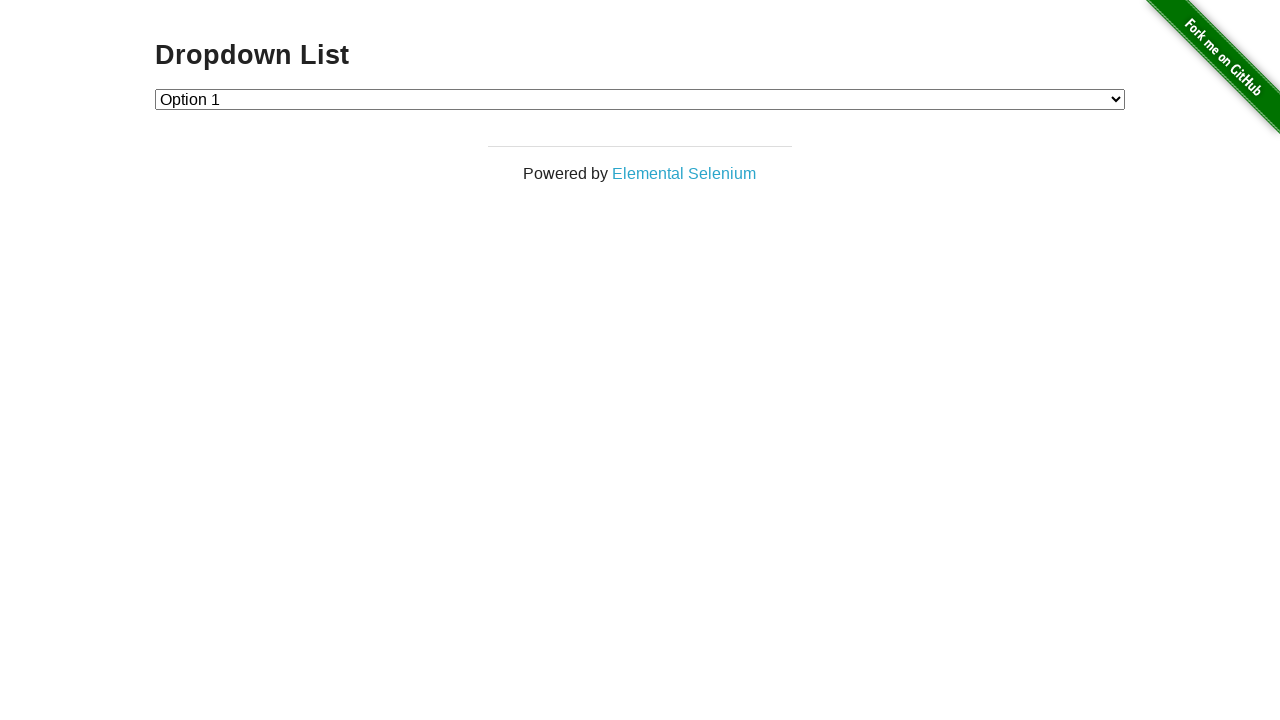

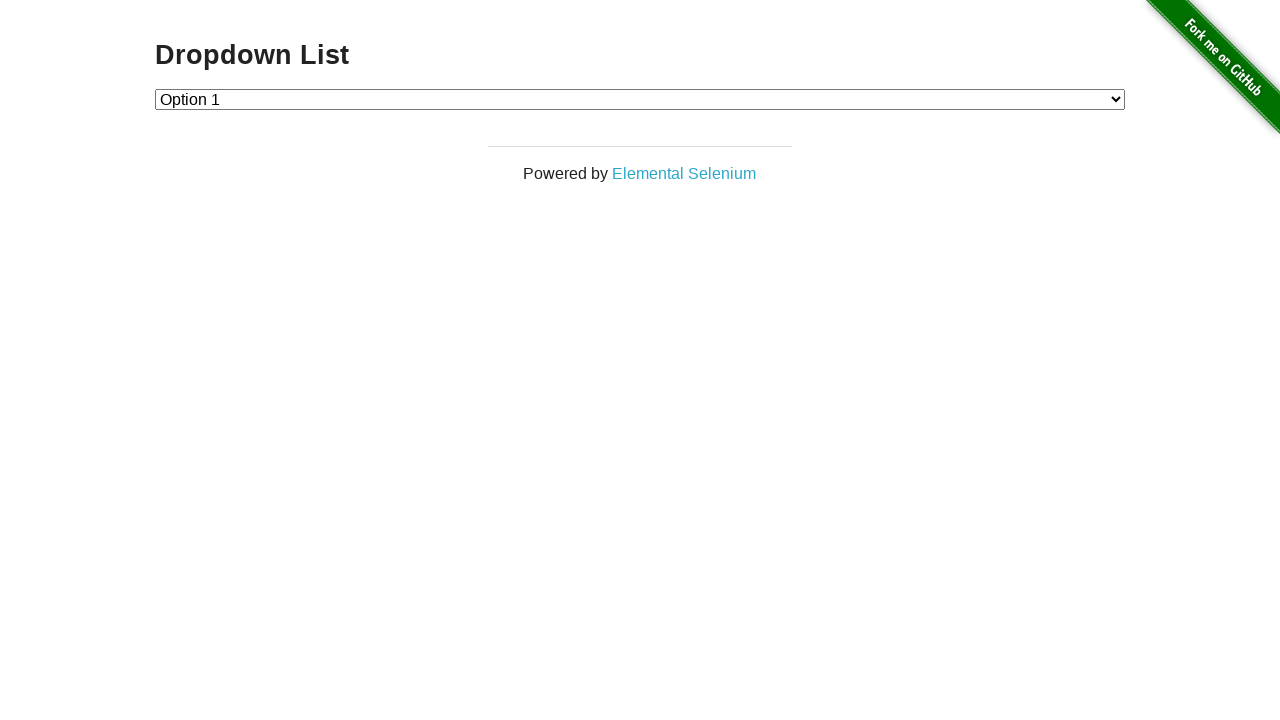